Tests clicking an alert button and accepting the browser alert dialog

Starting URL: https://formy-project.herokuapp.com/switch-window

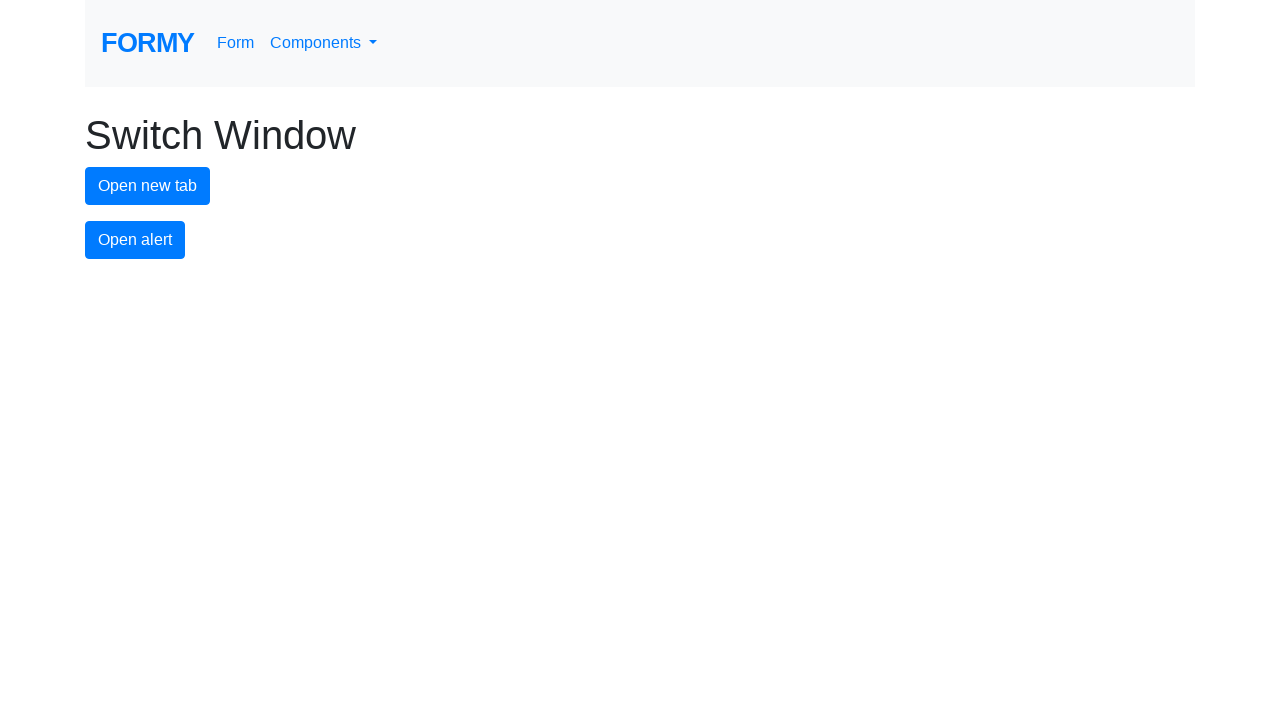

Set up dialog handler to accept browser alerts
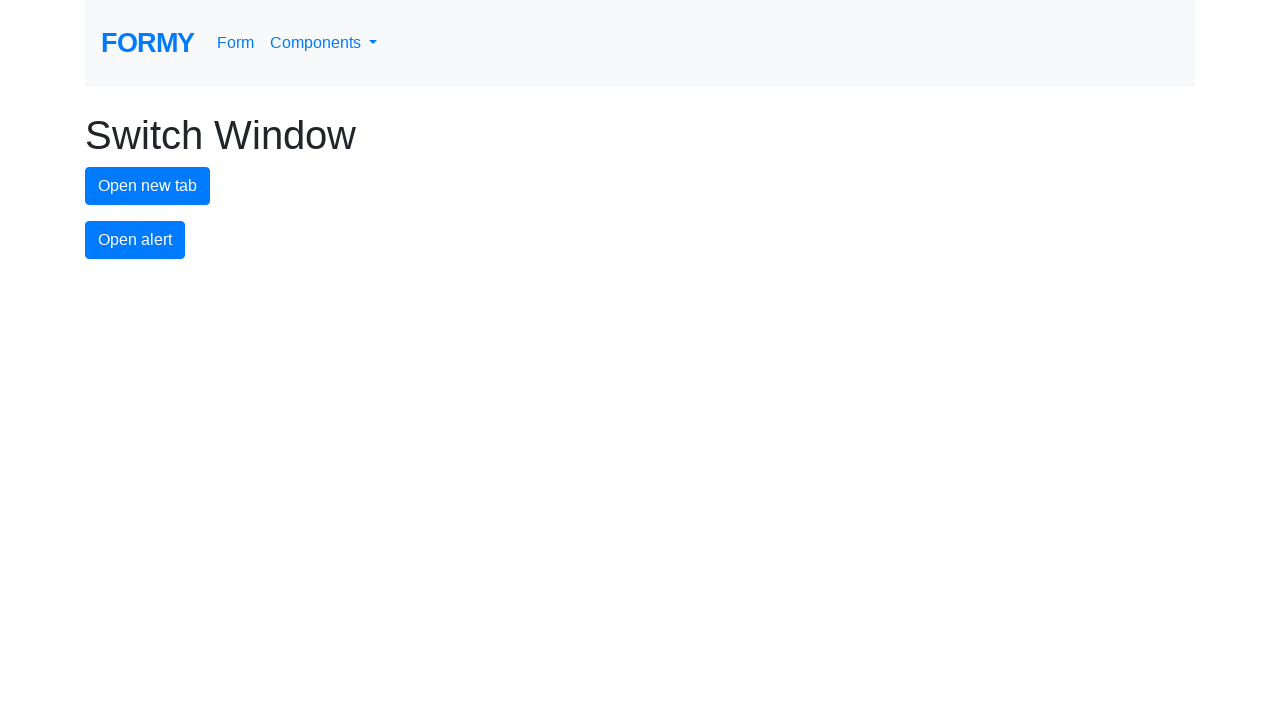

Clicked alert button to trigger browser alert dialog at (135, 240) on #alert-button
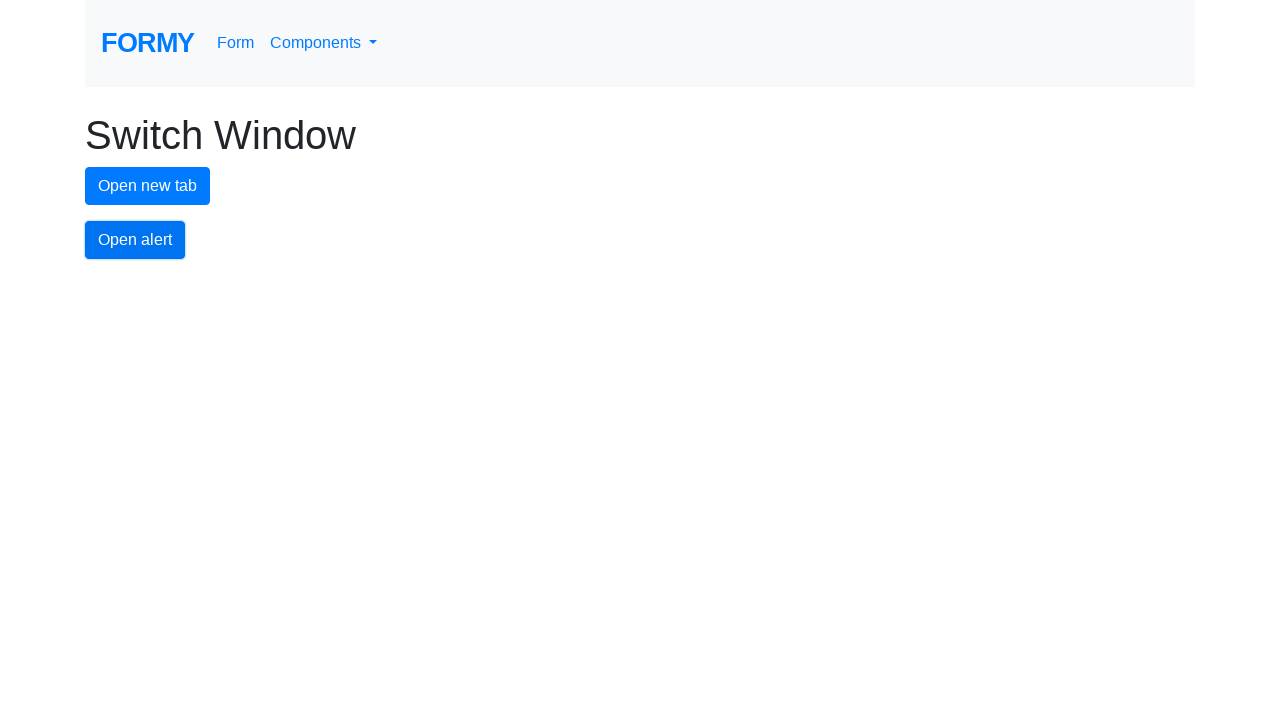

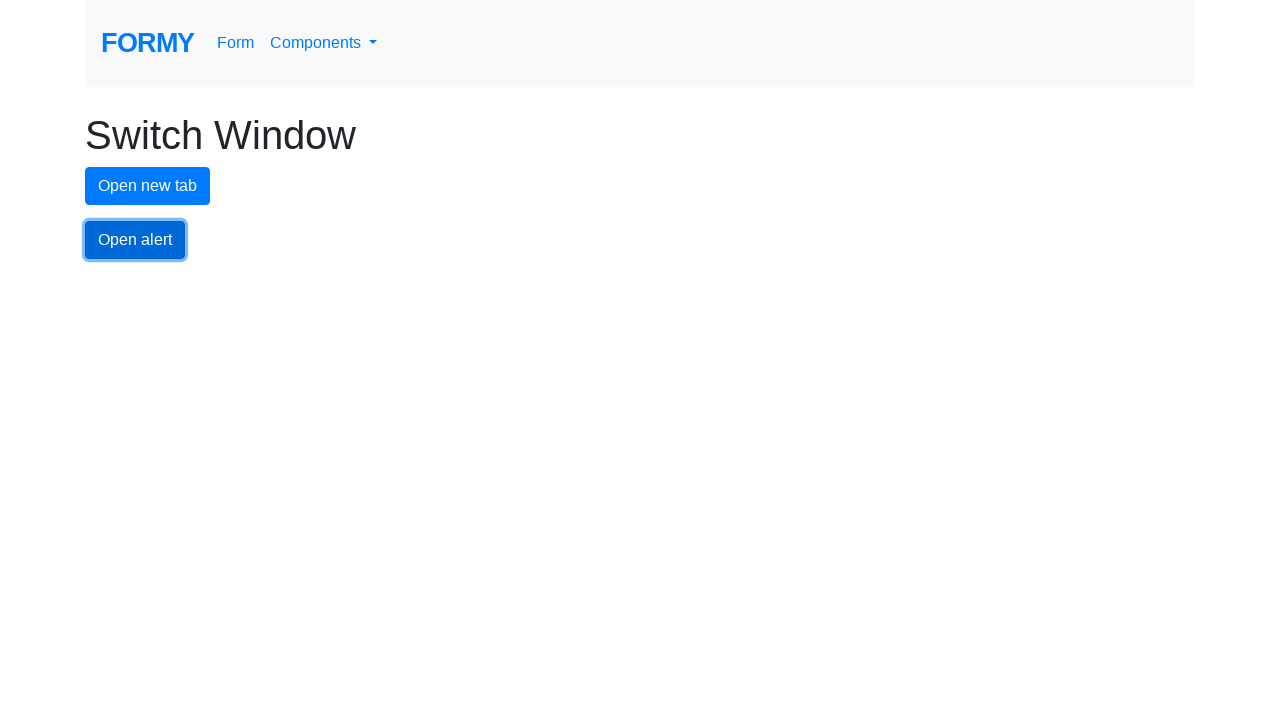